Clicks the add button to dynamically add a red box element and verifies it appears

Starting URL: https://www.selenium.dev/selenium/web/dynamic.html

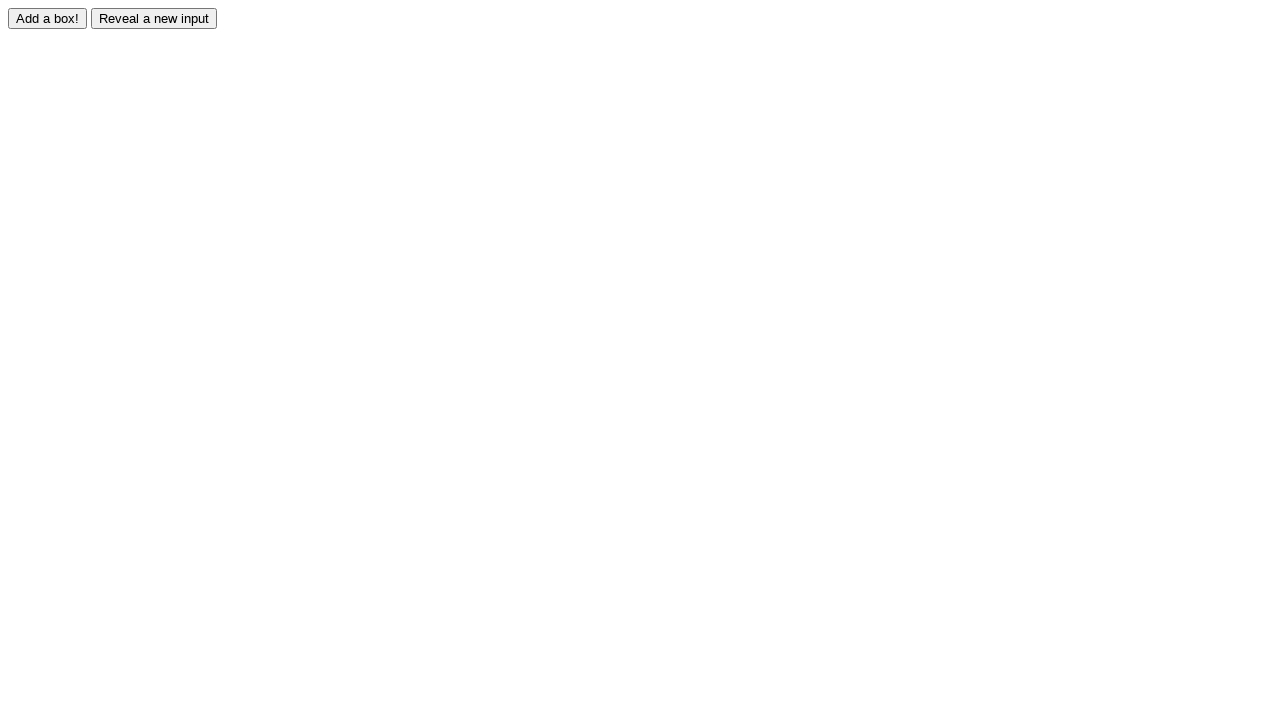

Clicked the add button to dynamically add a red box element at (48, 18) on #adder
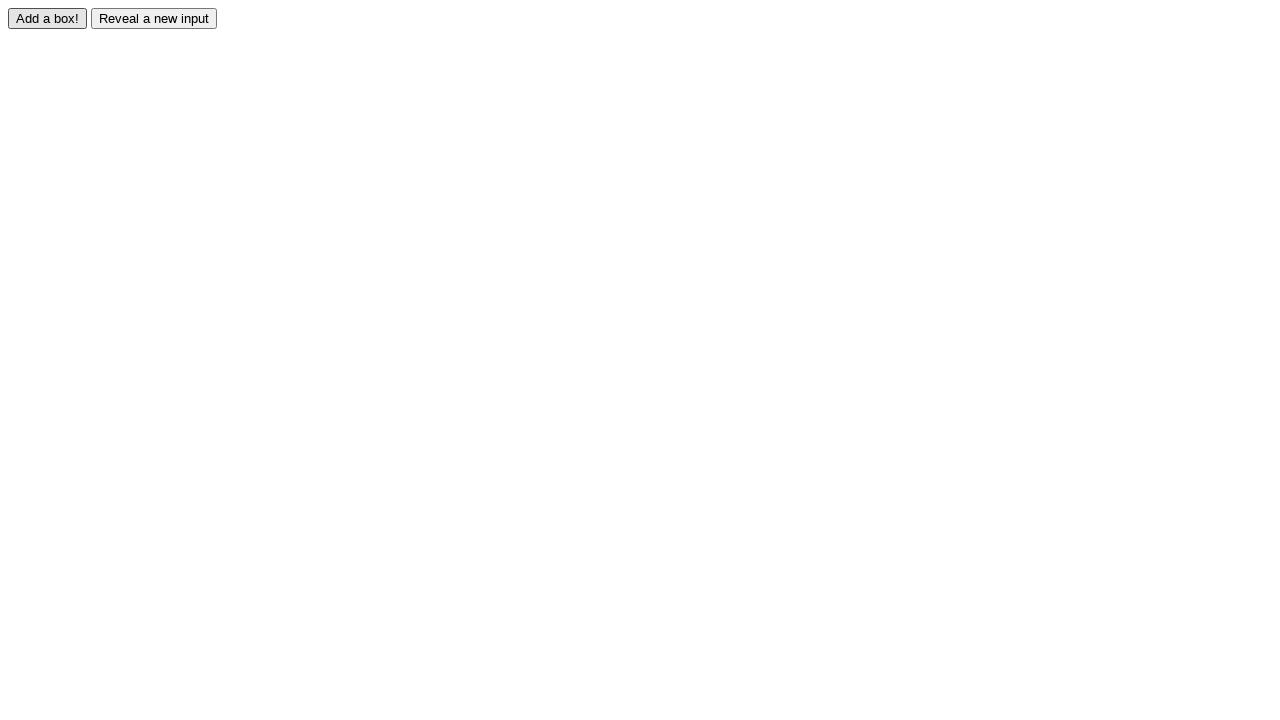

Red box element appeared on the page
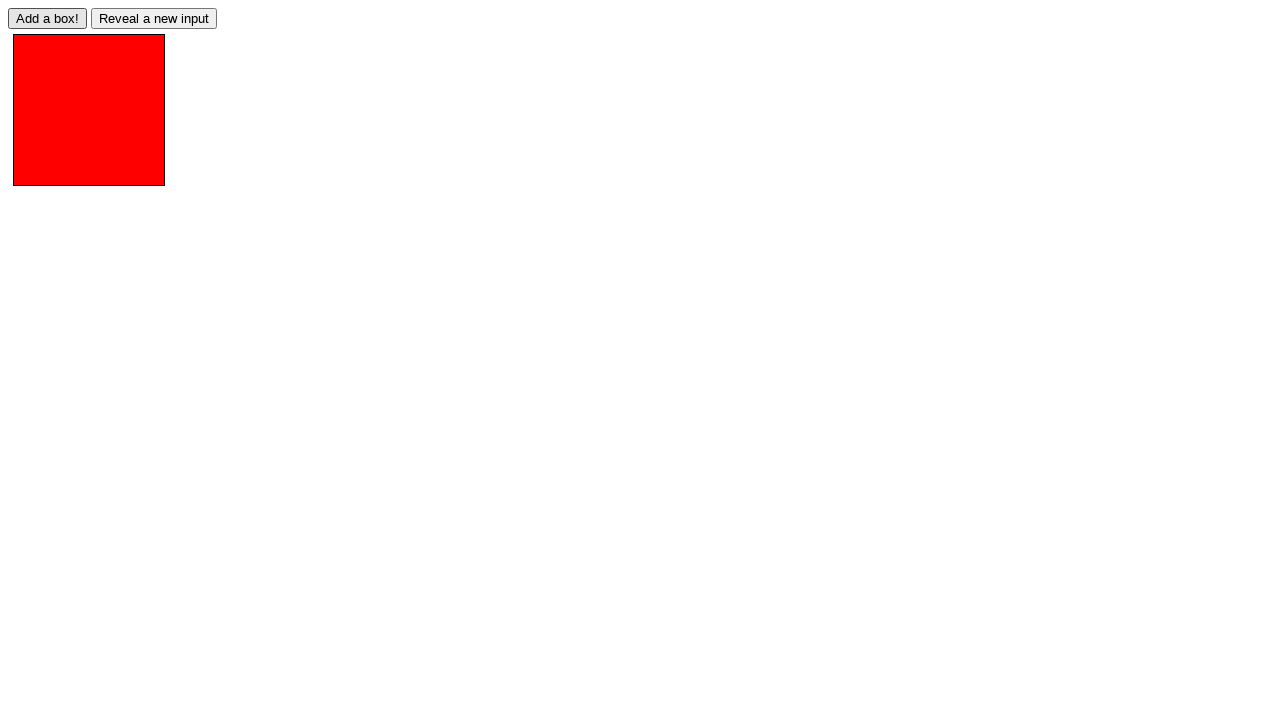

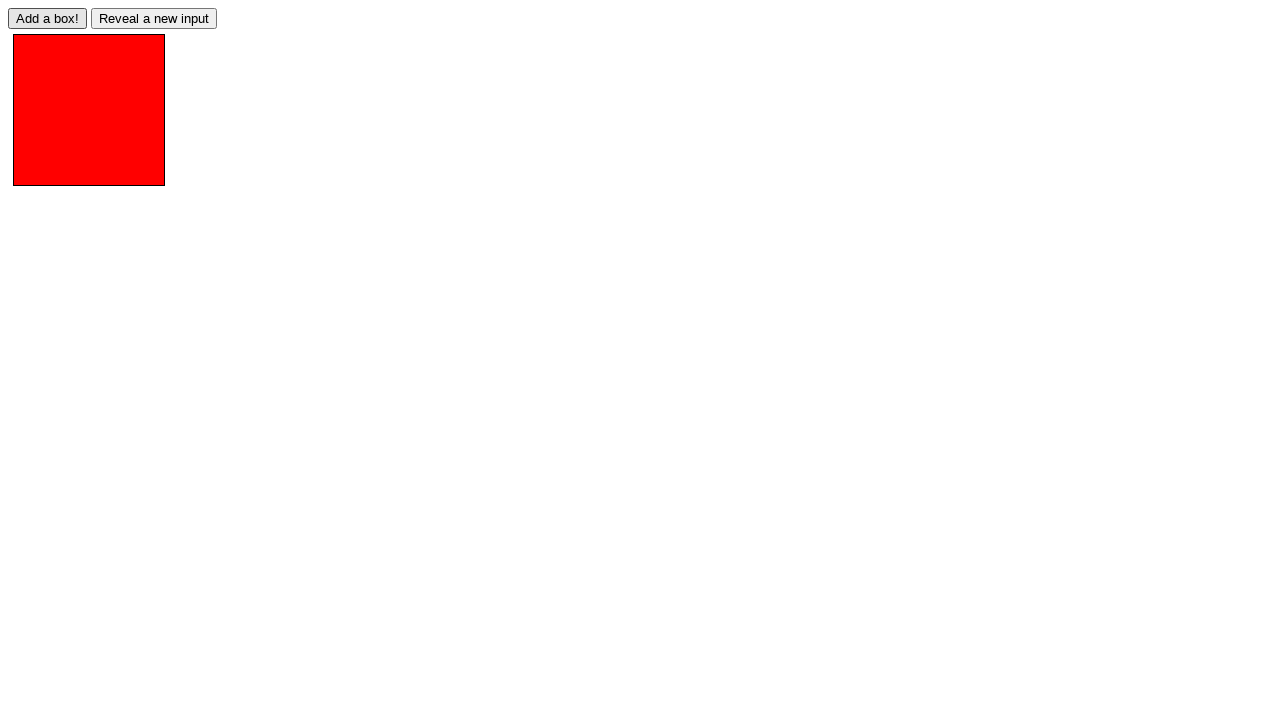